Tests link functionality by counting links in different sections of the page and opening footer column links in new tabs to verify they work

Starting URL: https://rahulshettyacademy.com/AutomationPractice/

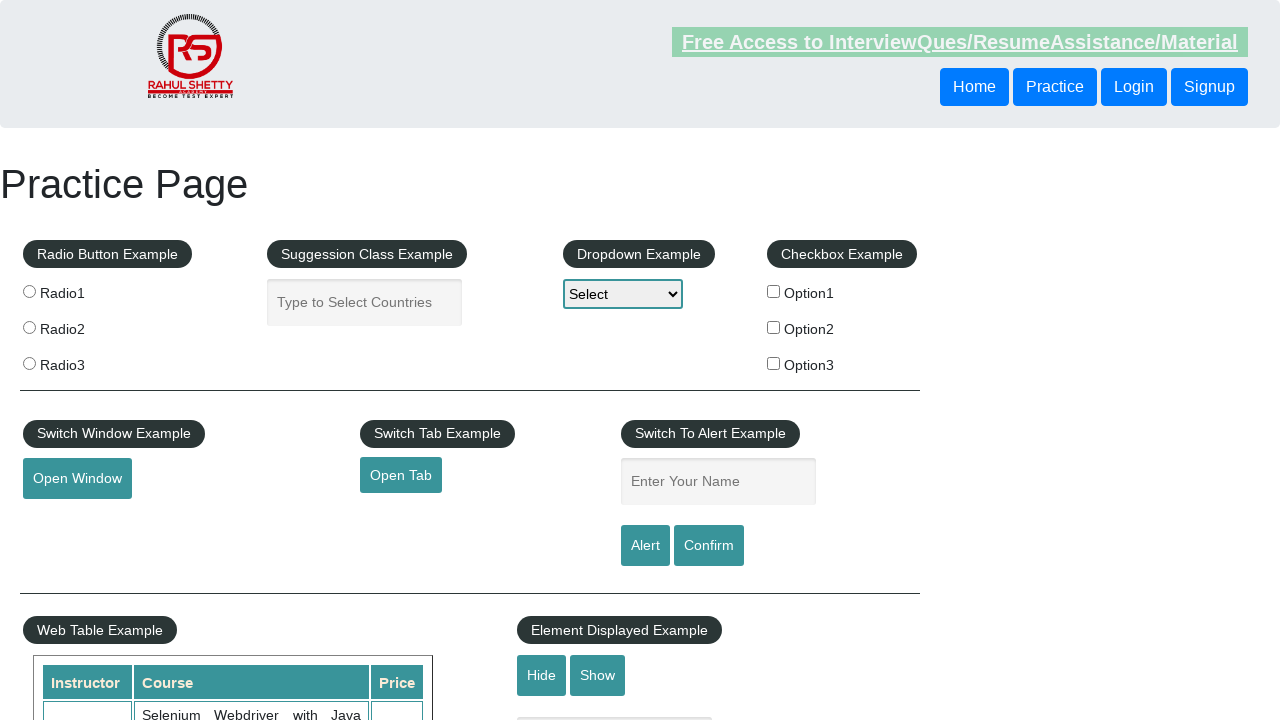

Located all links on the page
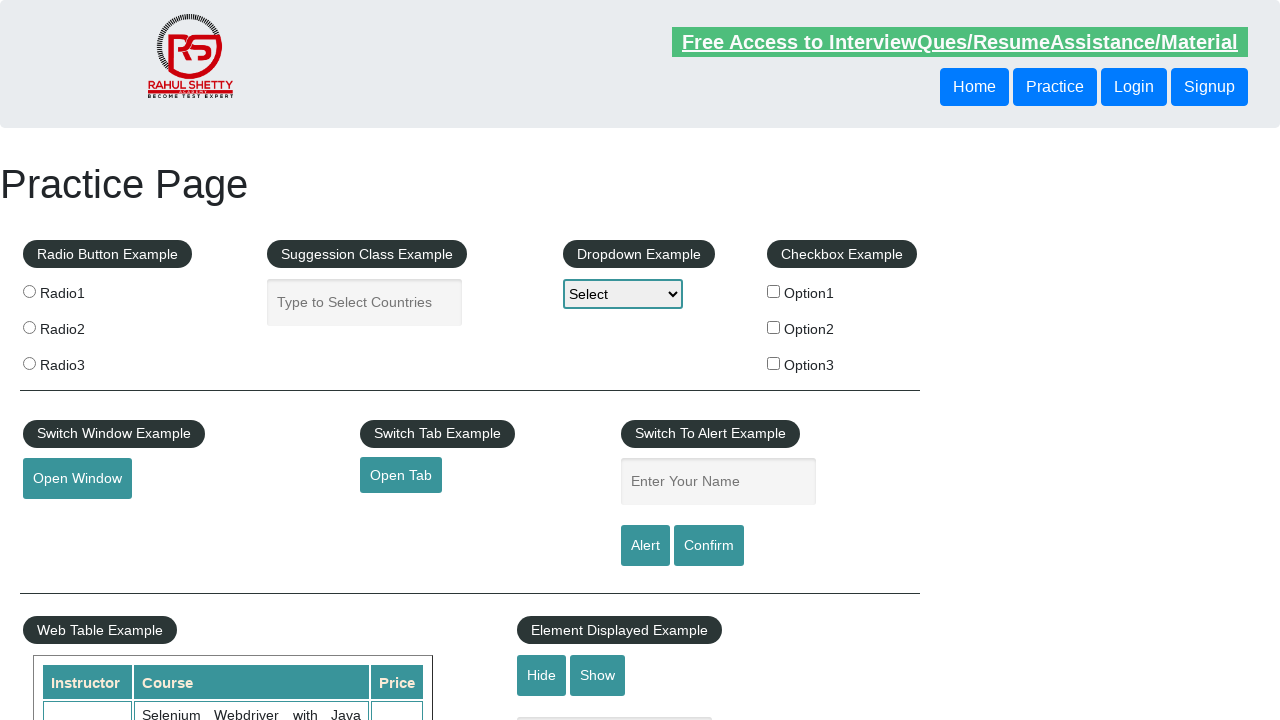

Total links on page: 27
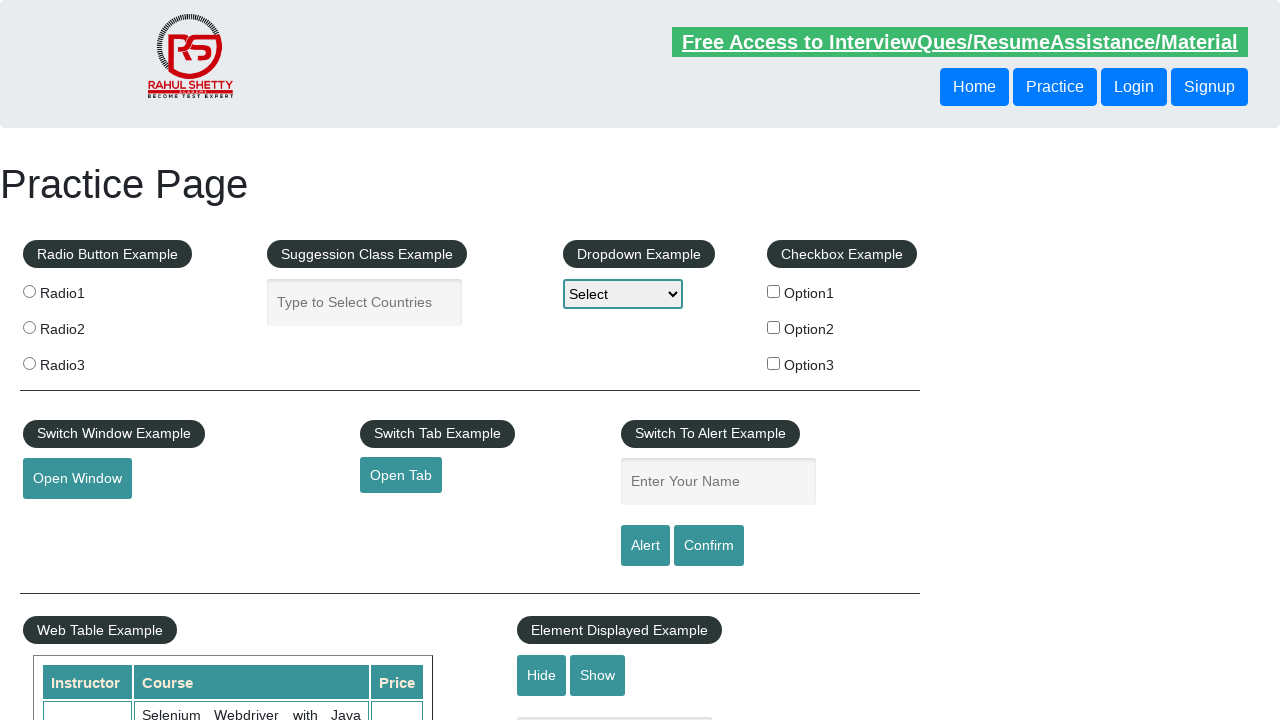

Located footer section (#gf-BIG)
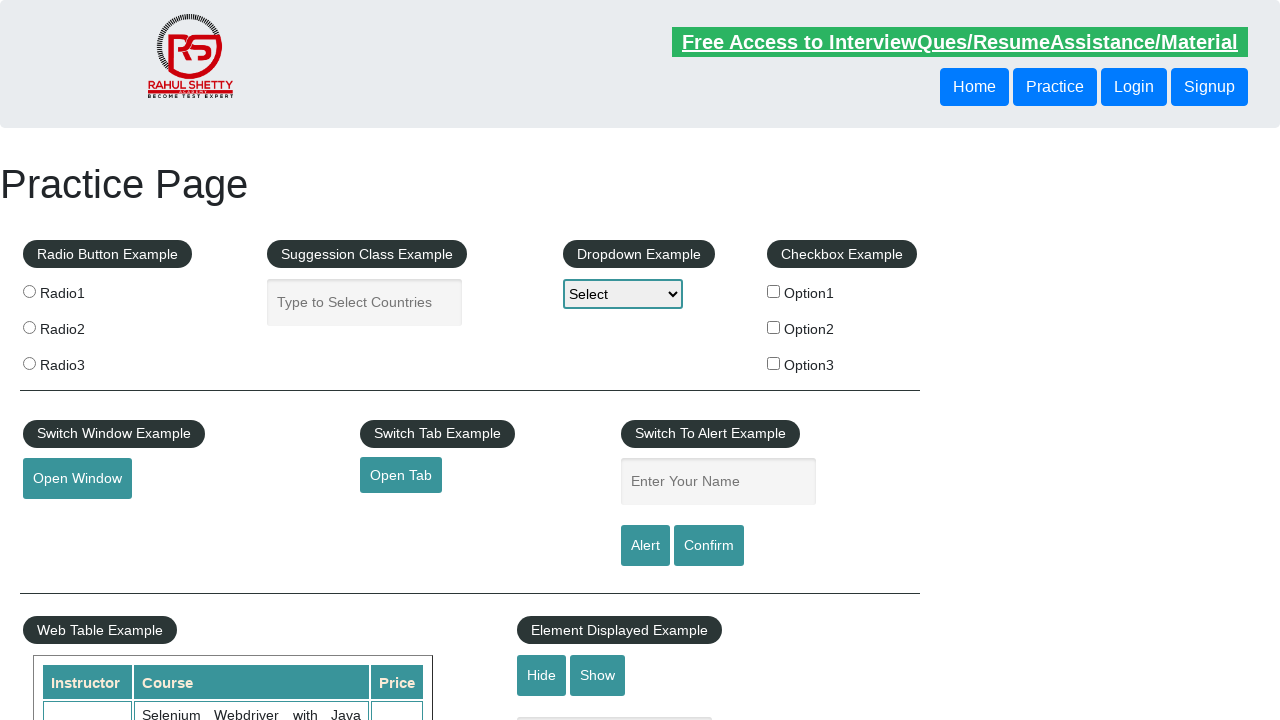

Located all links in footer section
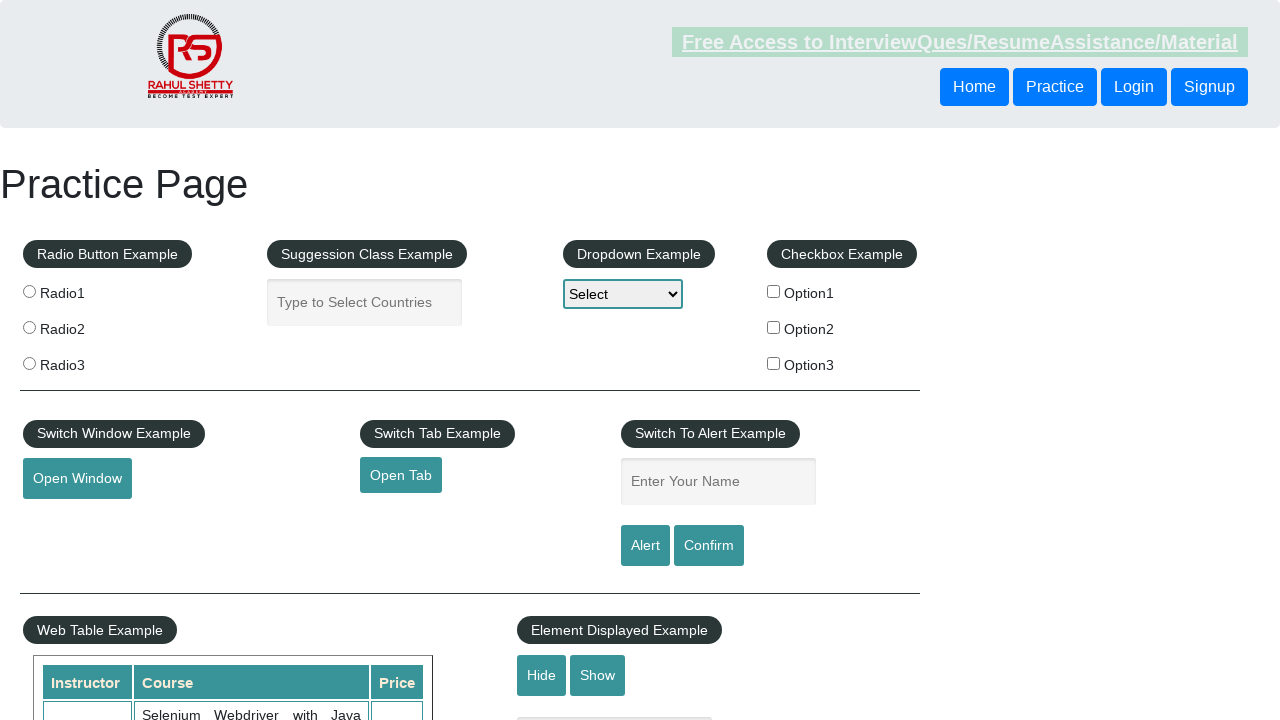

Links in footer: 20
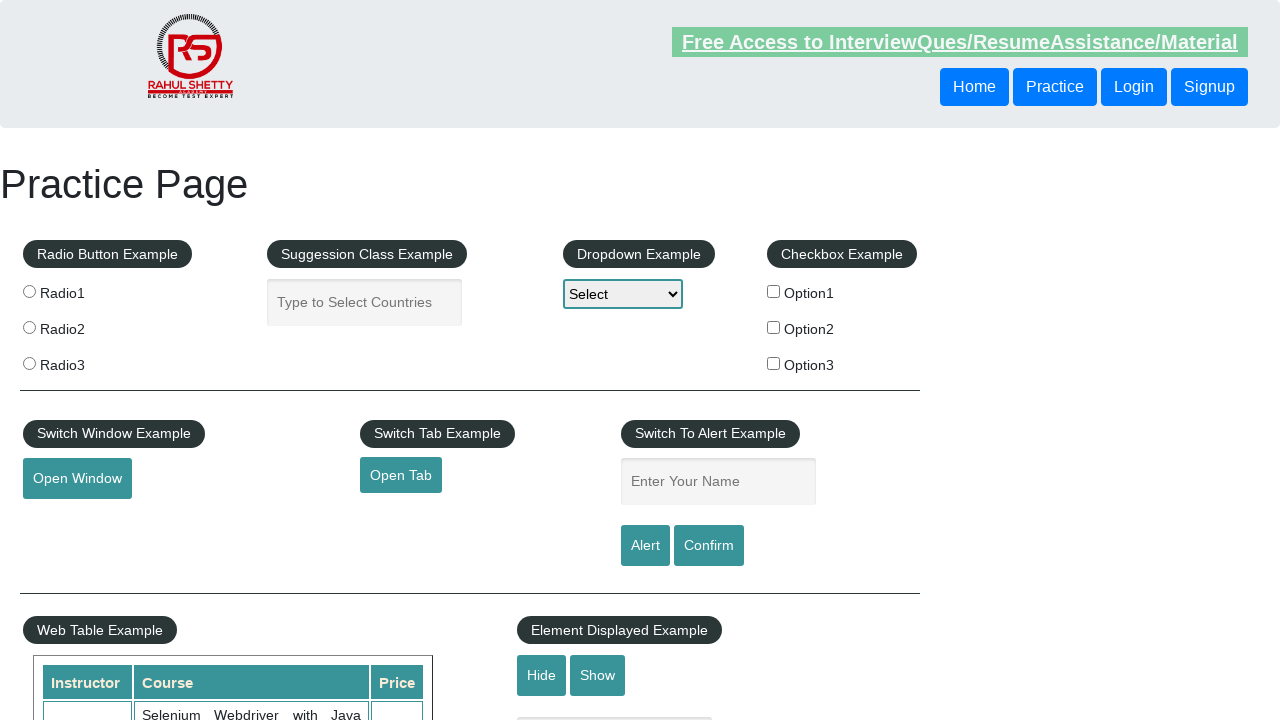

Located first column of footer table
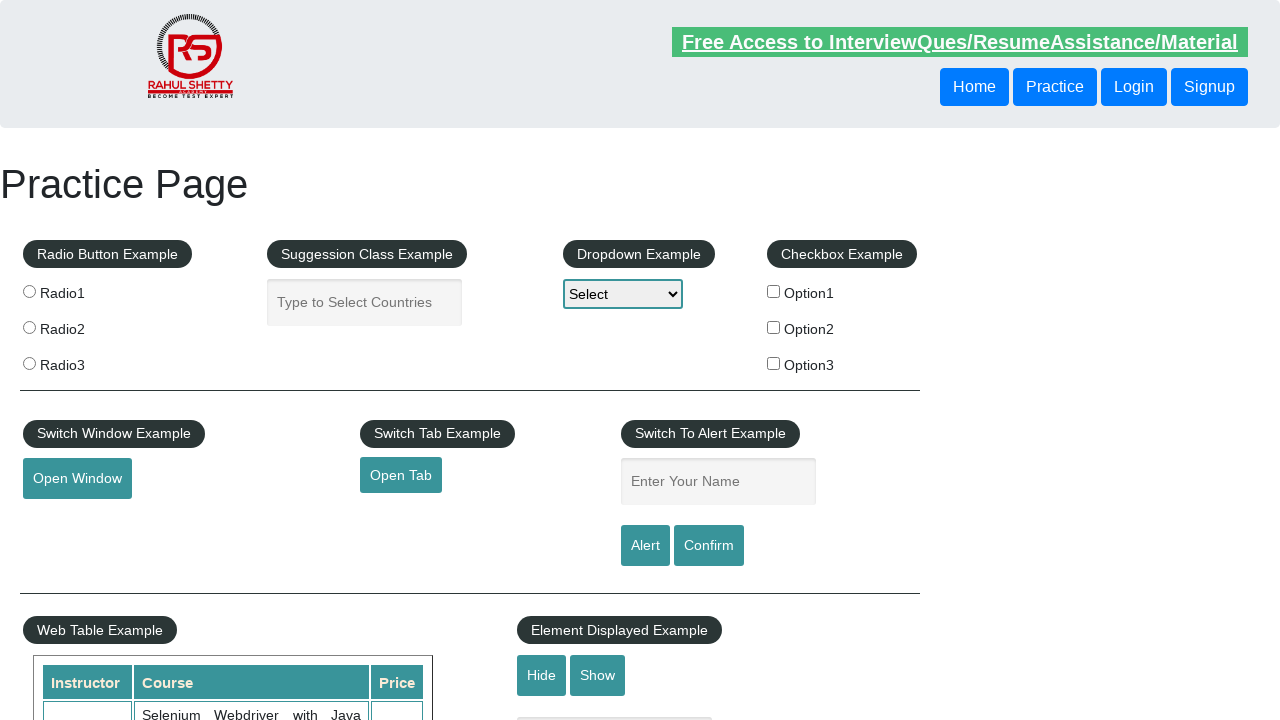

Located all links in first column
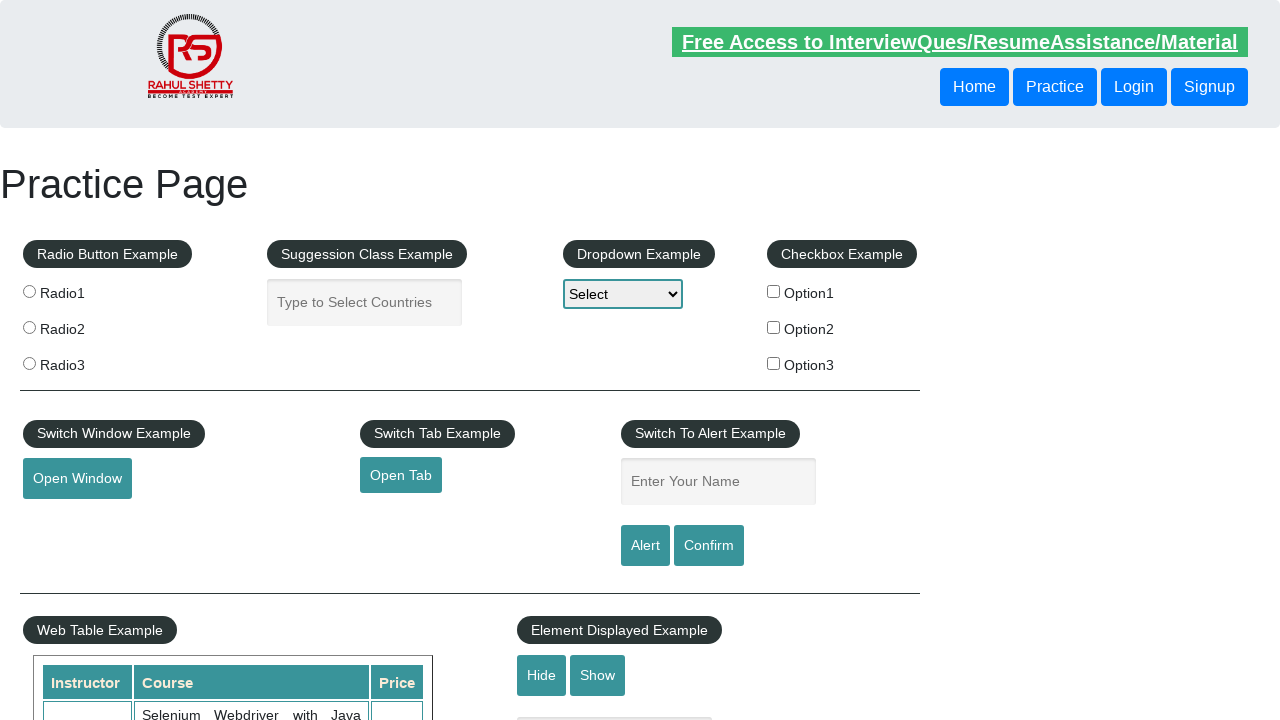

Links in first column: 5
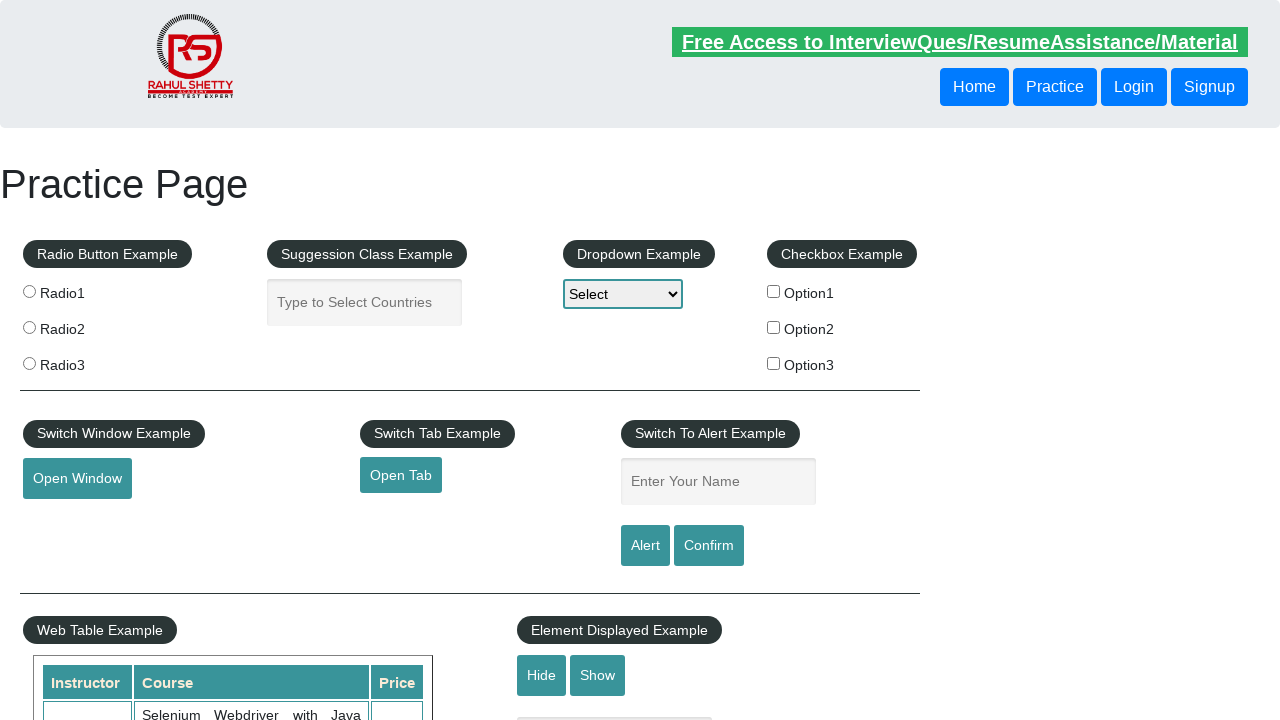

Located link #1 in first column
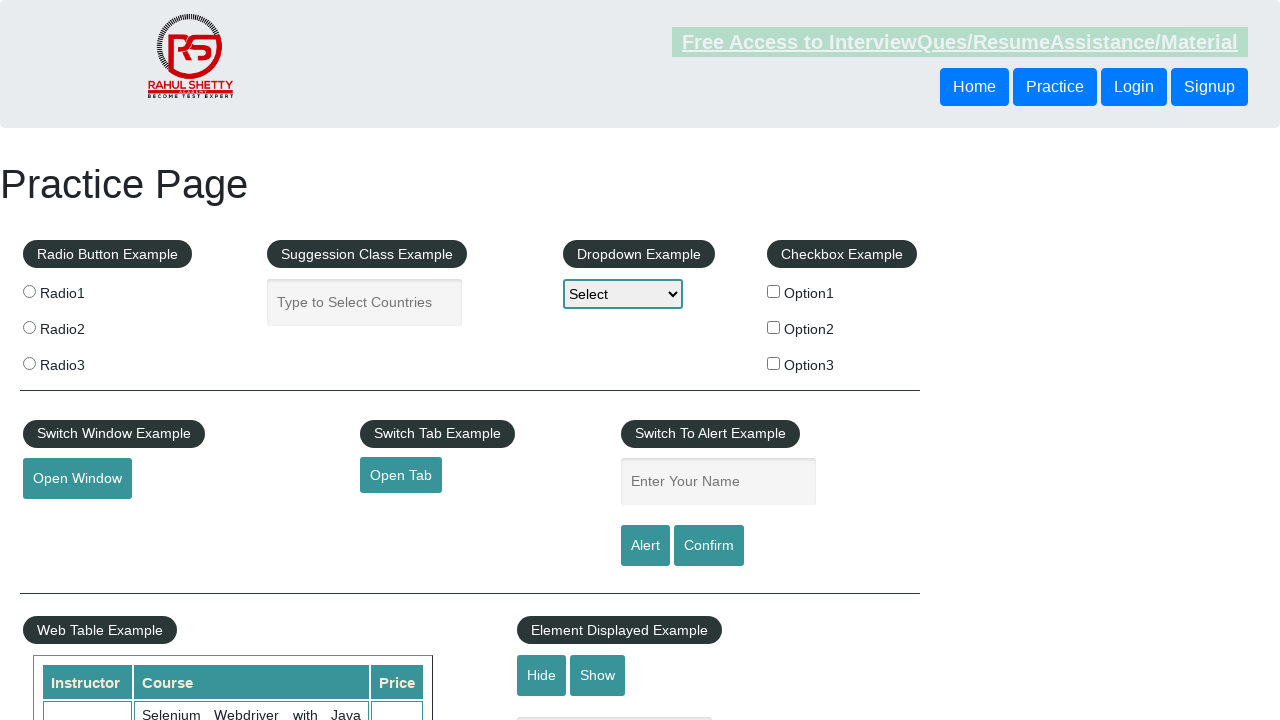

Ctrl+clicked link #1 to open in new tab at (68, 520) on #gf-BIG >> xpath=//table/tbody/tr/td[1]/ul >> a >> nth=1
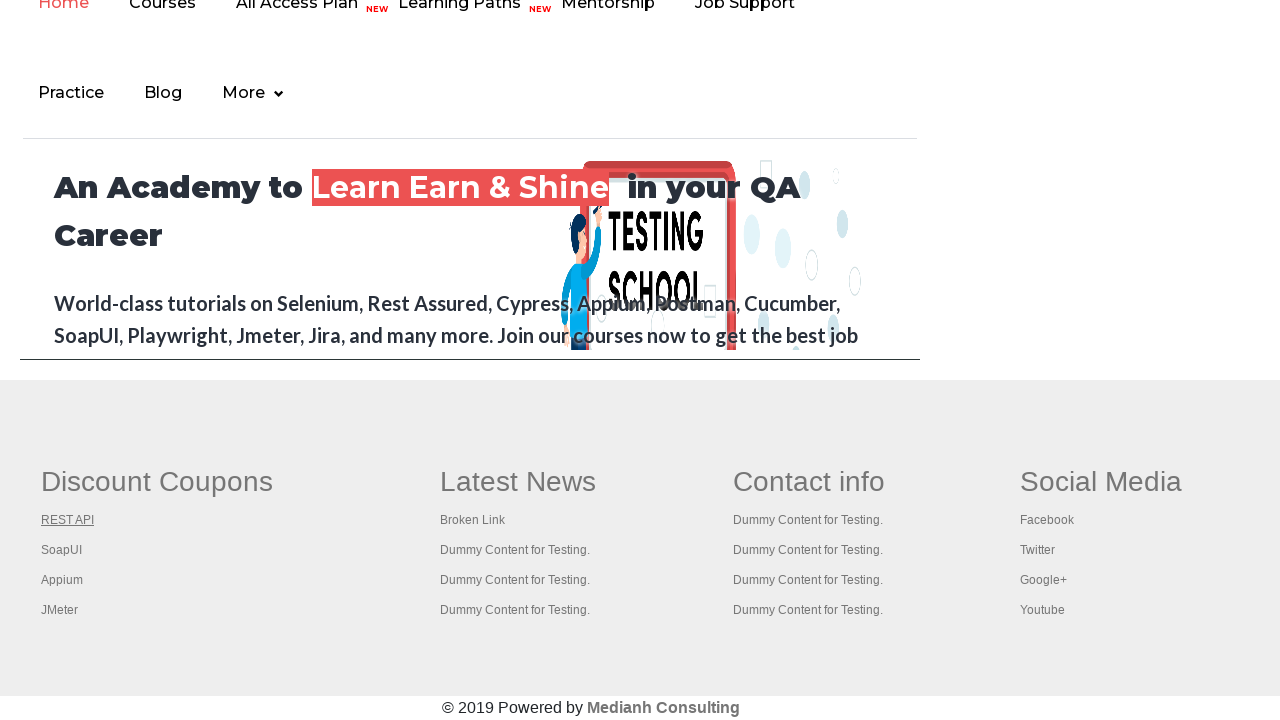

Located link #2 in first column
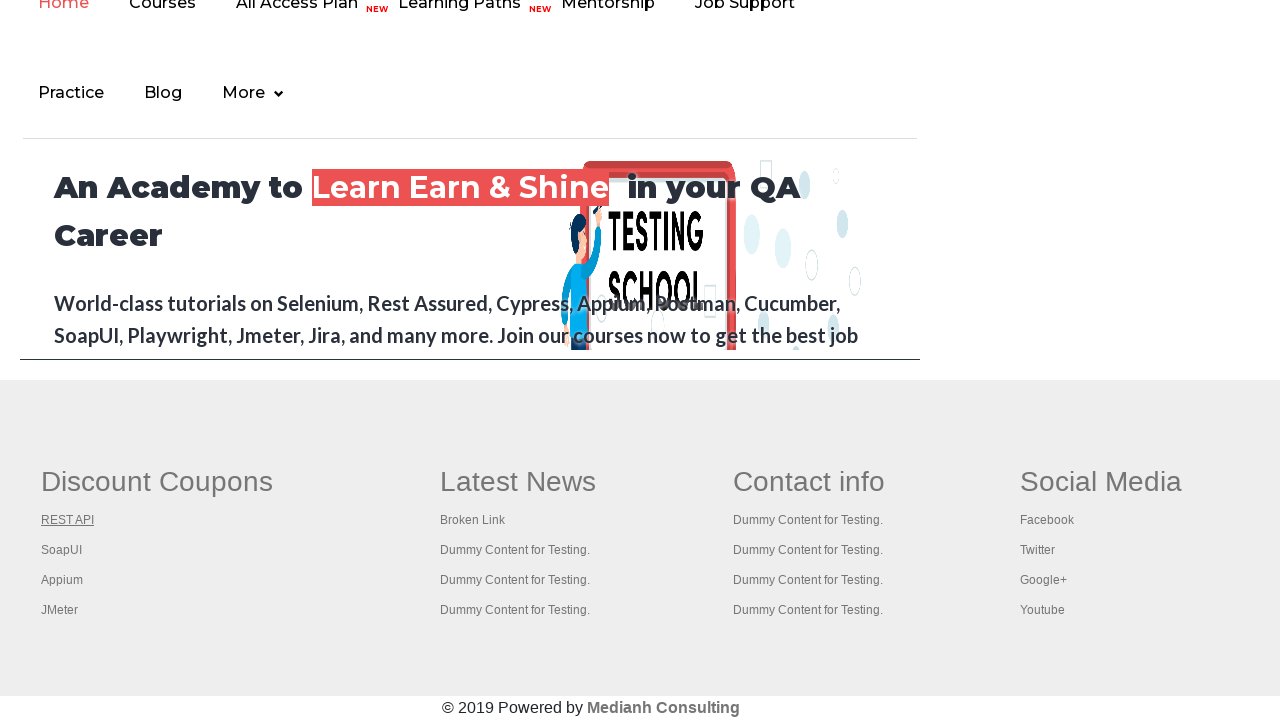

Ctrl+clicked link #2 to open in new tab at (62, 550) on #gf-BIG >> xpath=//table/tbody/tr/td[1]/ul >> a >> nth=2
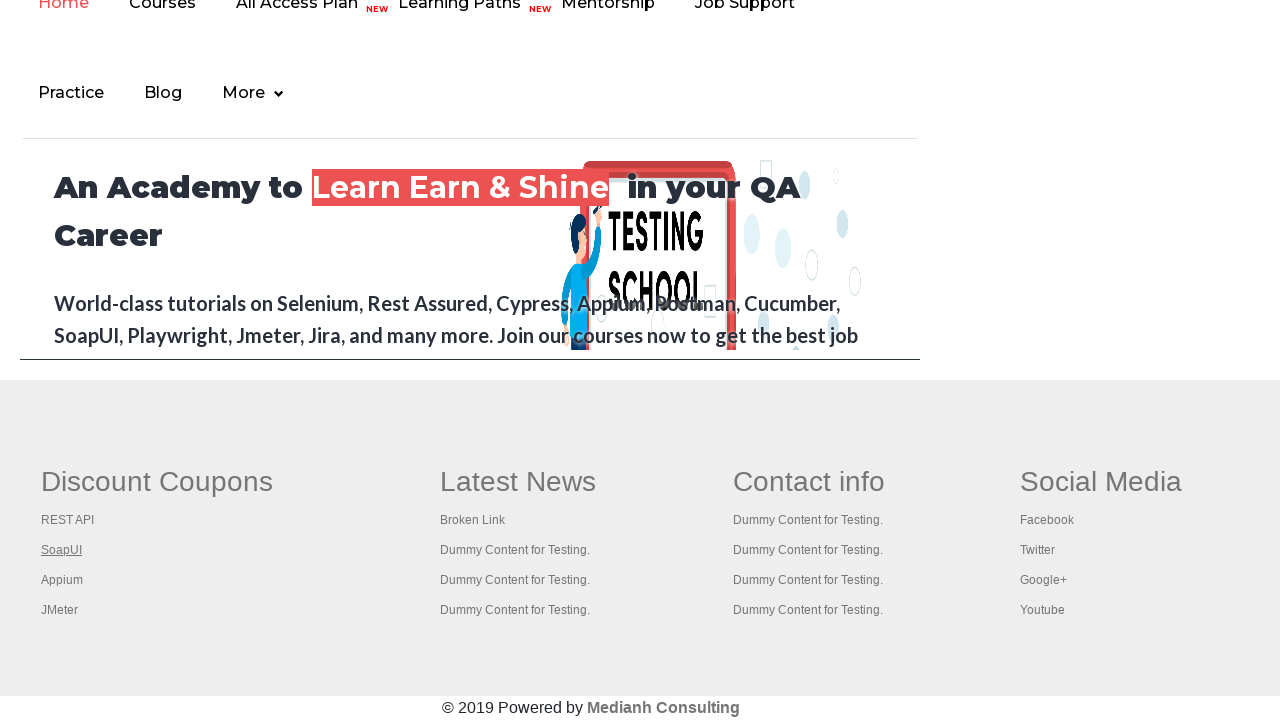

Located link #3 in first column
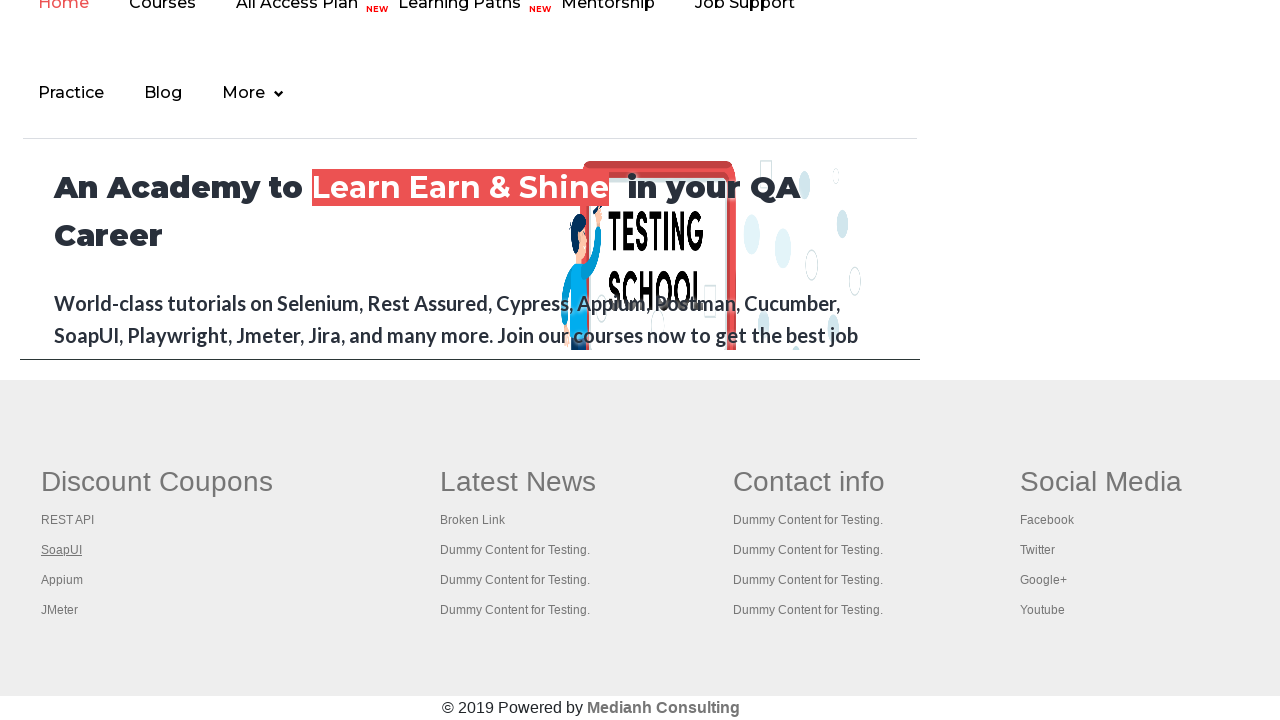

Ctrl+clicked link #3 to open in new tab at (62, 580) on #gf-BIG >> xpath=//table/tbody/tr/td[1]/ul >> a >> nth=3
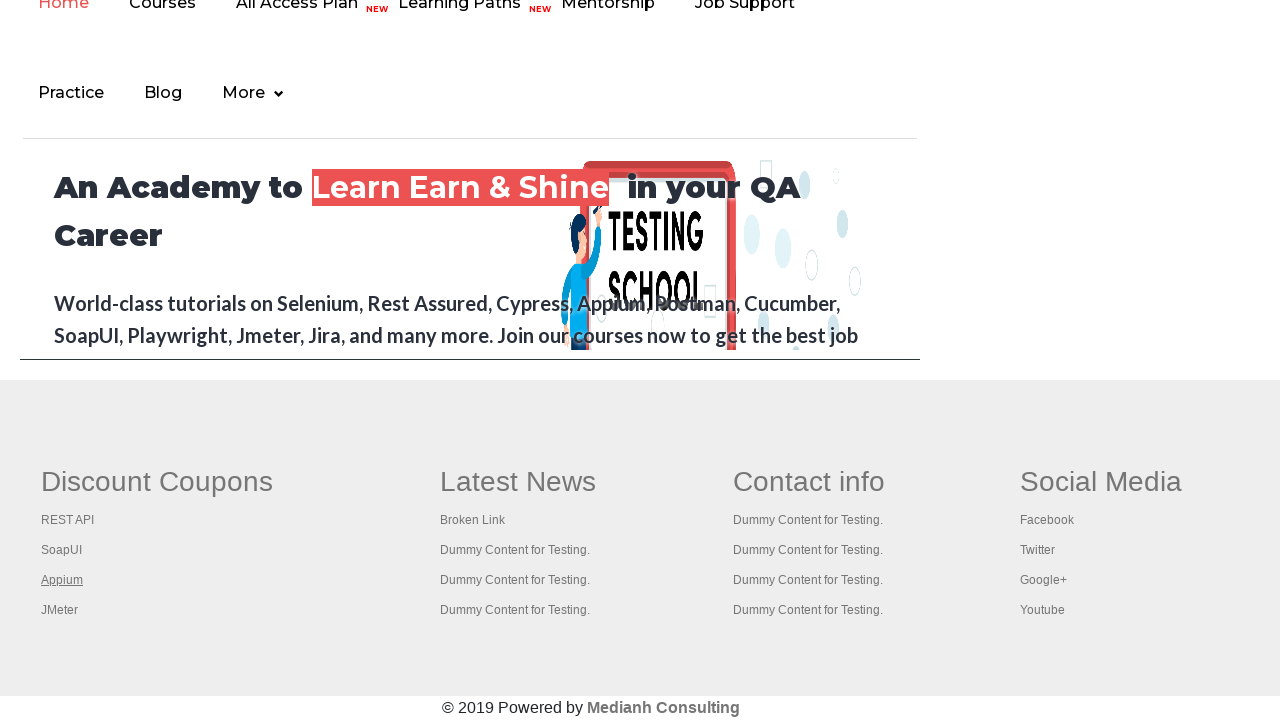

Located link #4 in first column
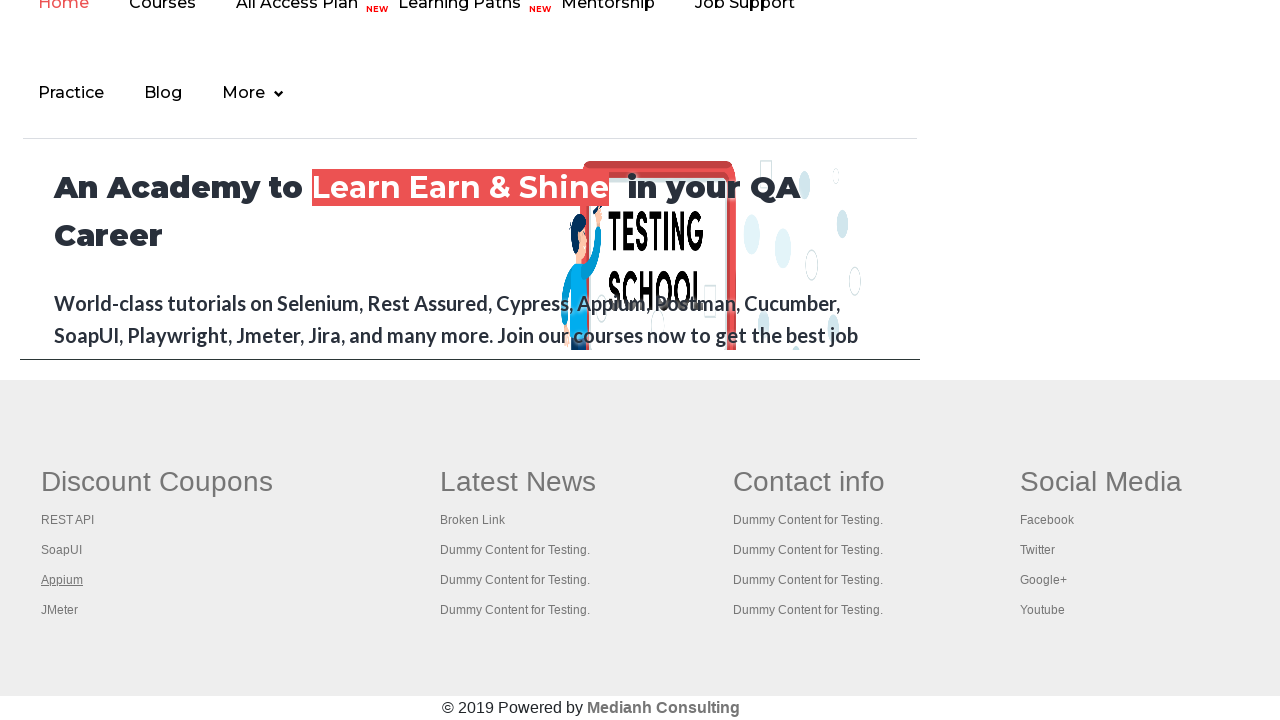

Ctrl+clicked link #4 to open in new tab at (60, 610) on #gf-BIG >> xpath=//table/tbody/tr/td[1]/ul >> a >> nth=4
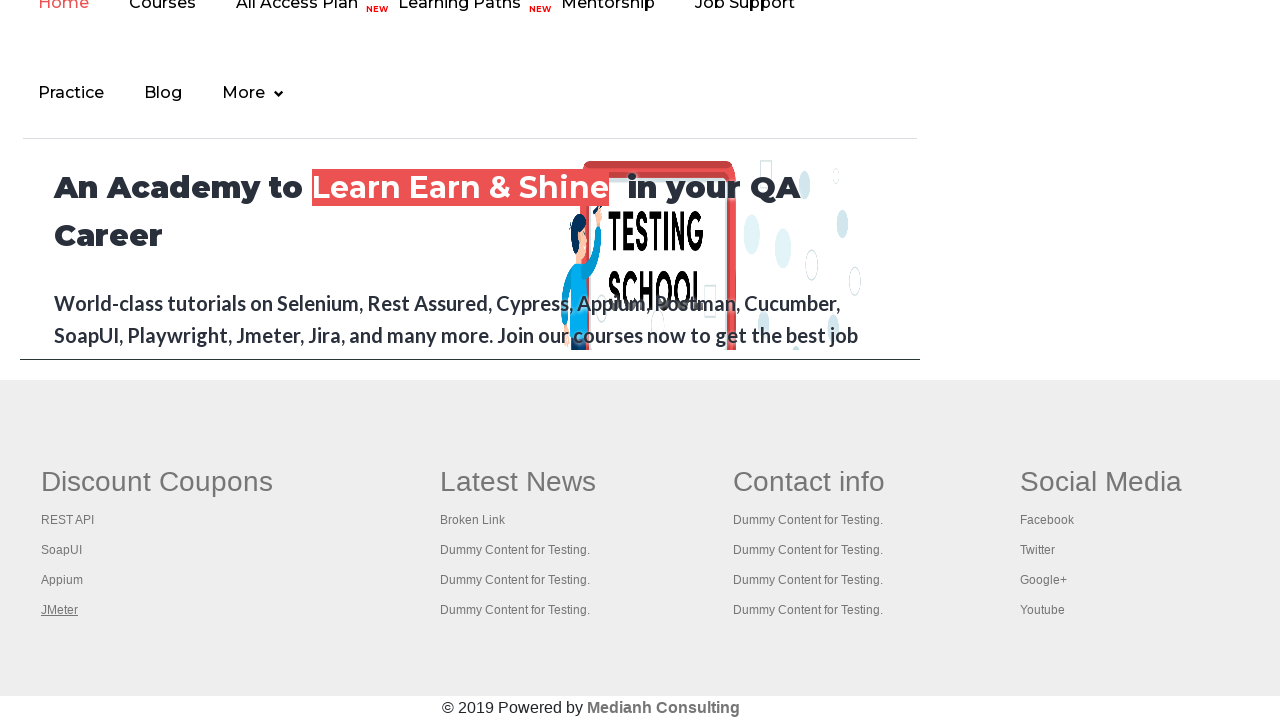

Retrieved all open pages from context (5 pages total)
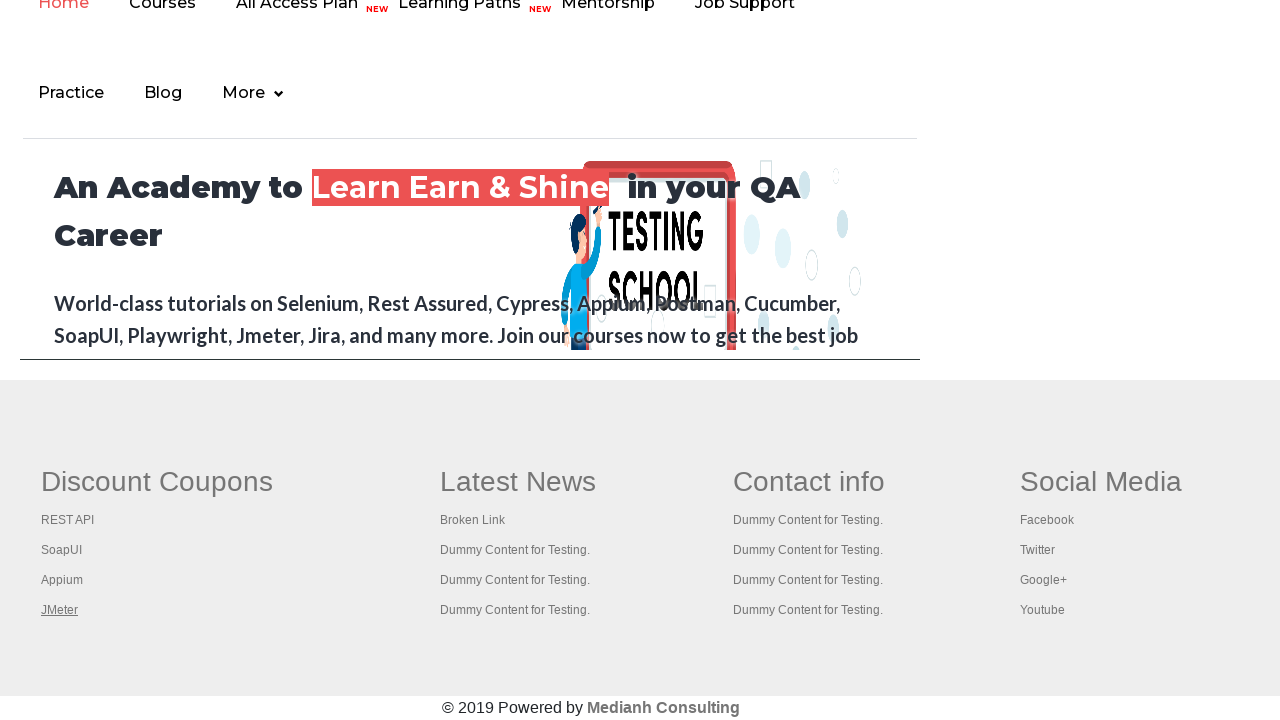

Switched to tab: Practice Page
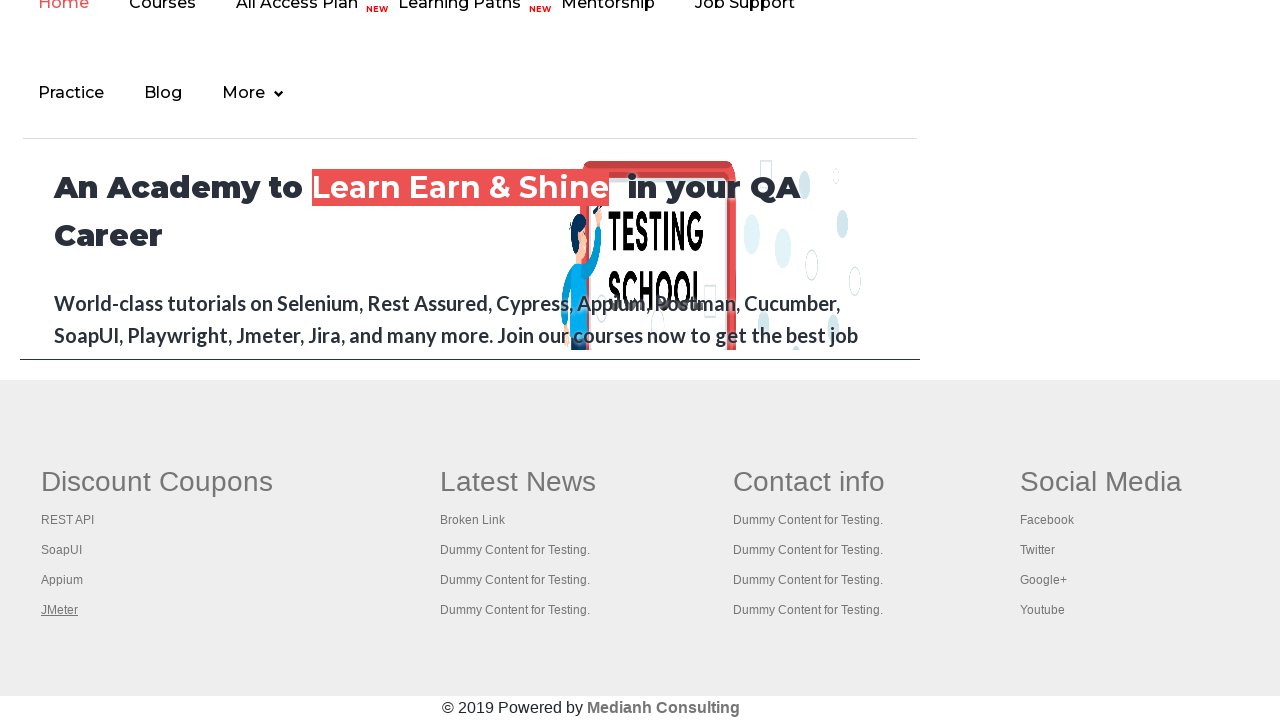

Page title: Practice Page
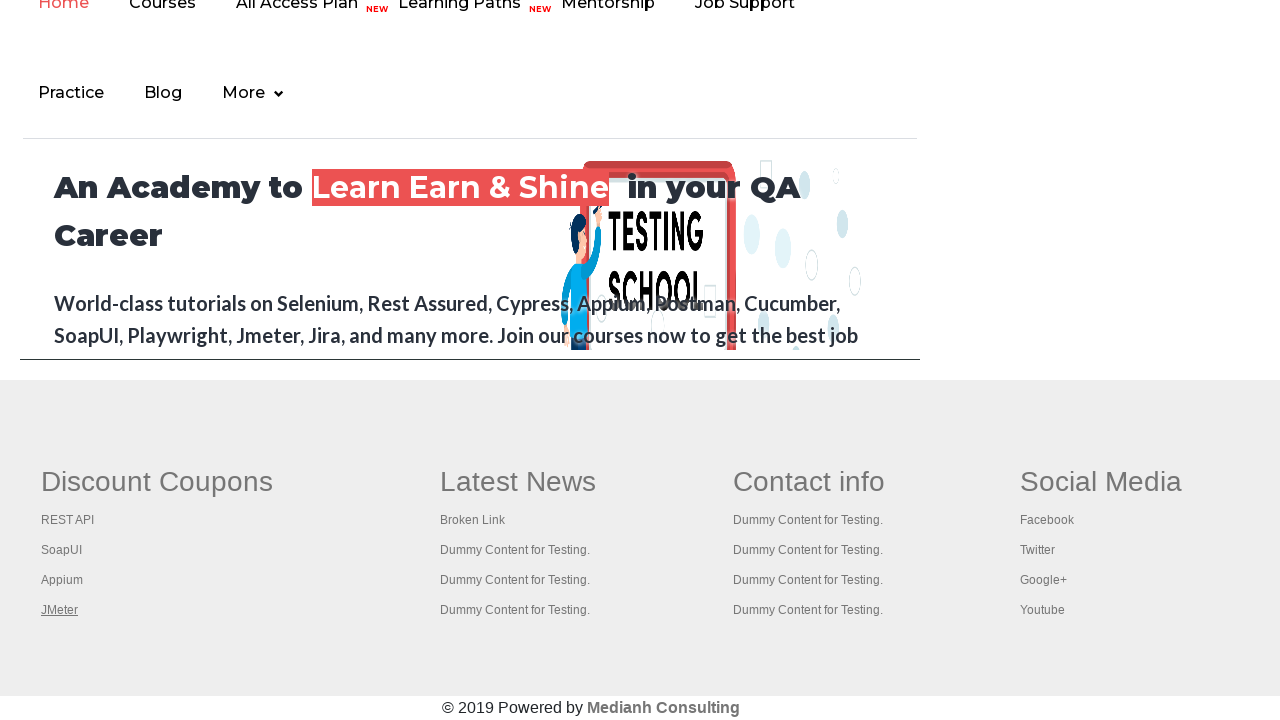

Switched to tab: REST API Tutorial
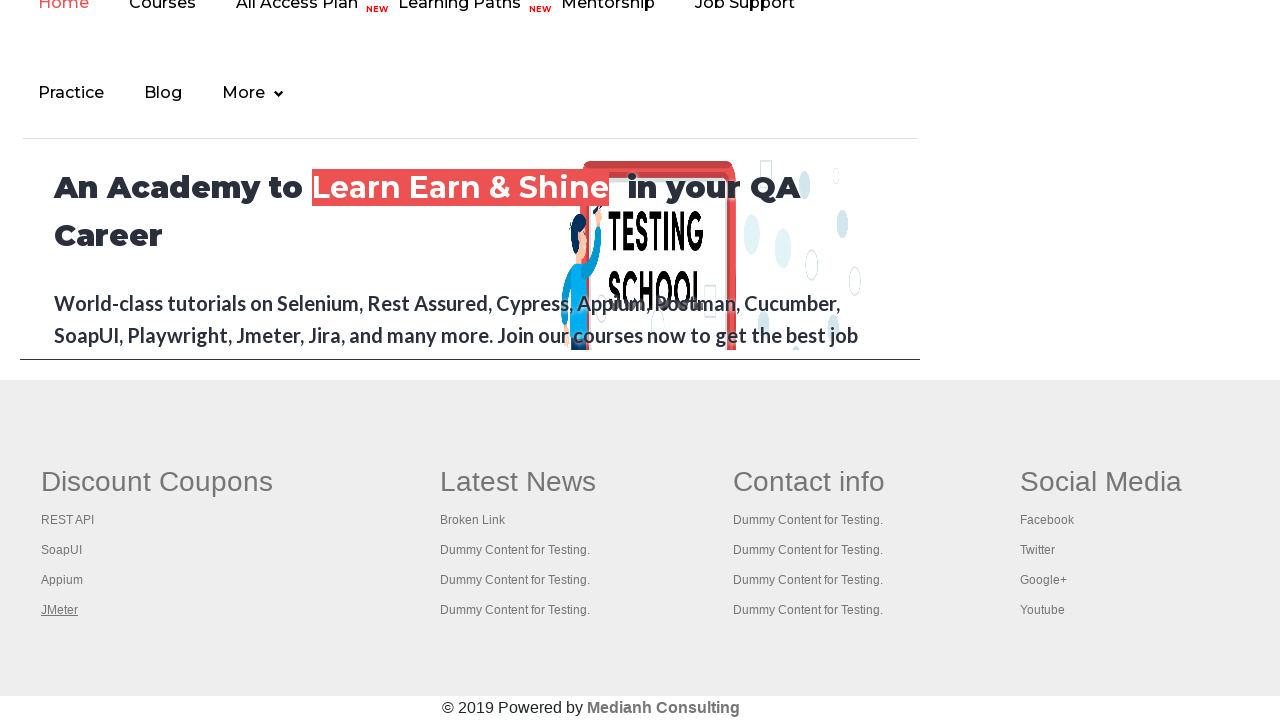

Page title: REST API Tutorial
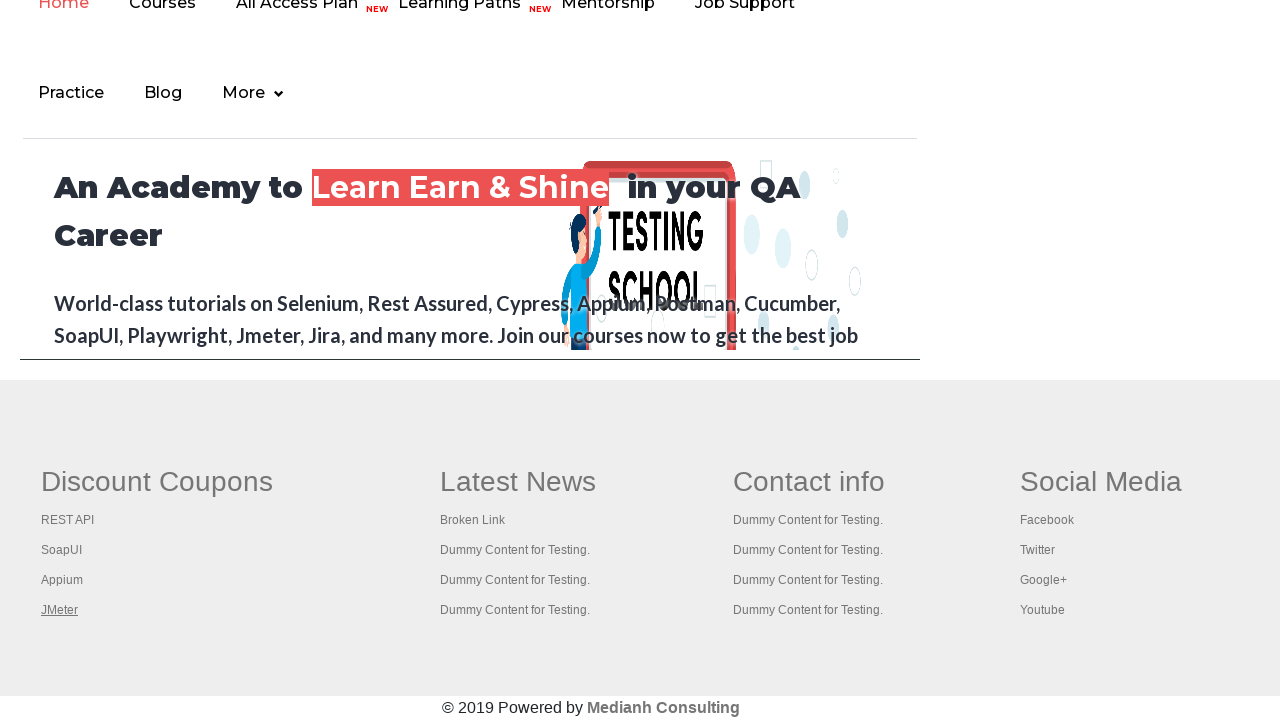

Switched to tab: The World’s Most Popular API Testing Tool | SoapUI
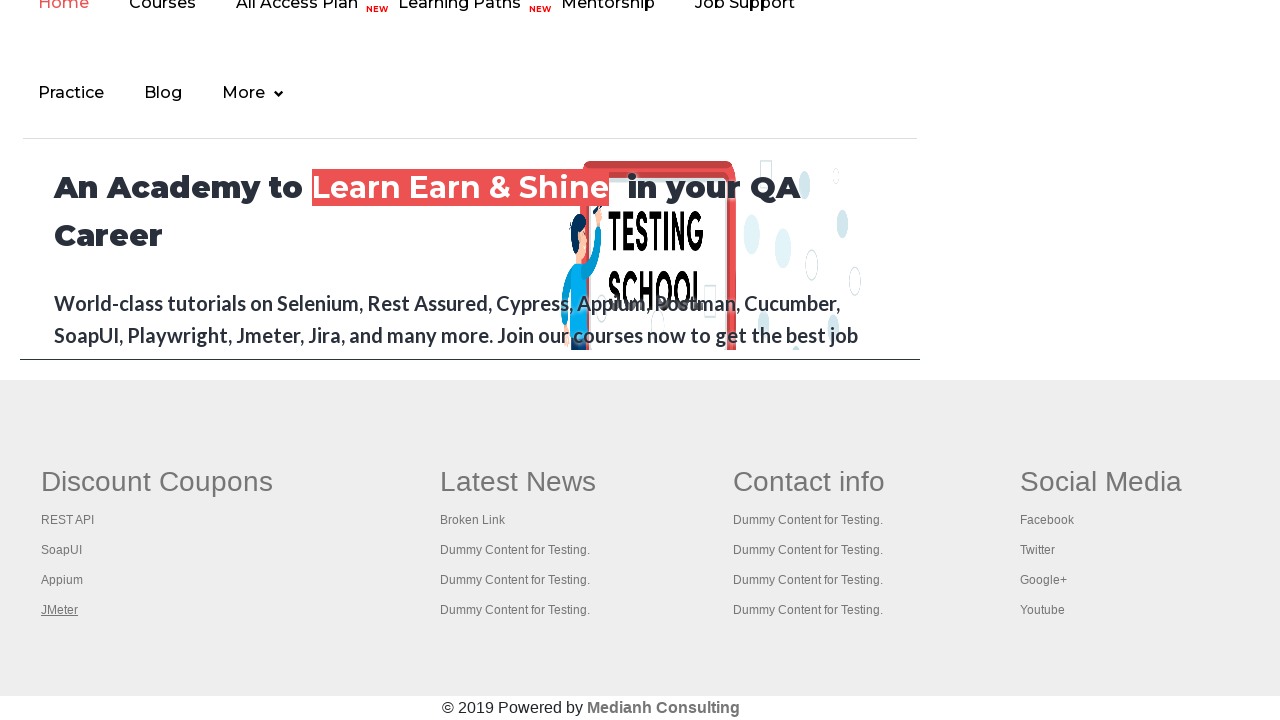

Page title: The World’s Most Popular API Testing Tool | SoapUI
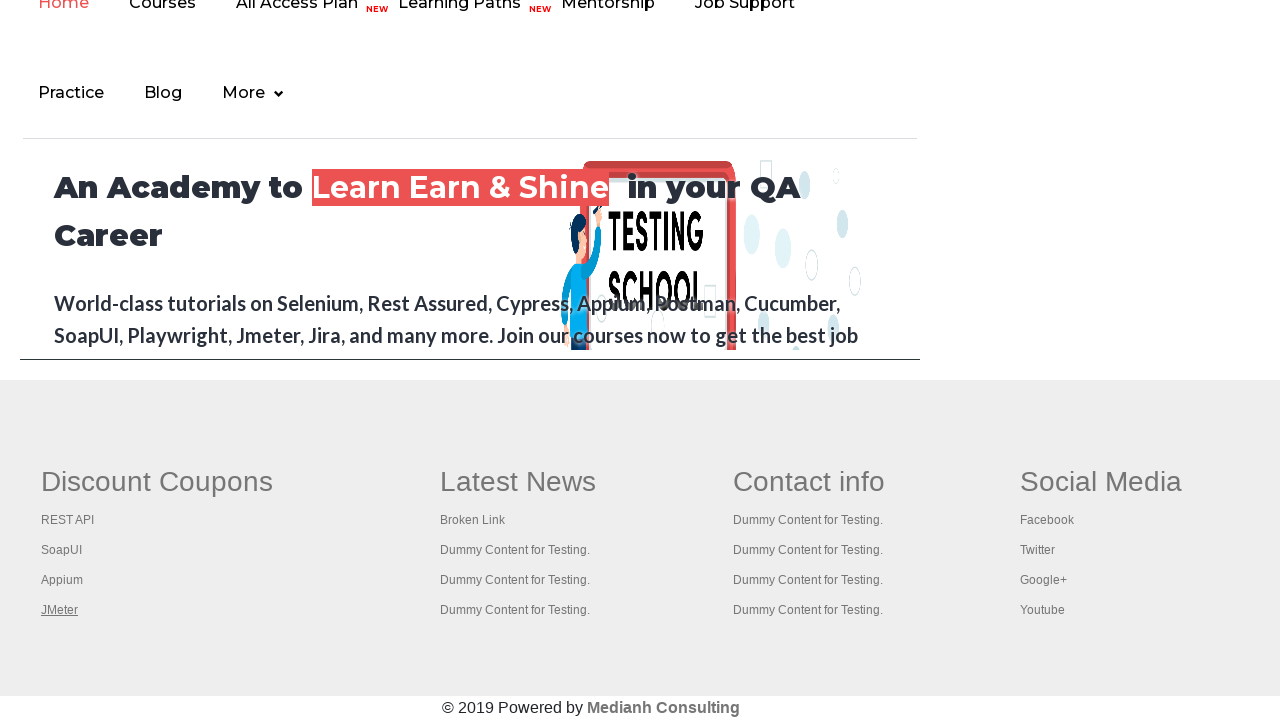

Switched to tab: Appium tutorial for Mobile Apps testing | RahulShetty Academy | Rahul
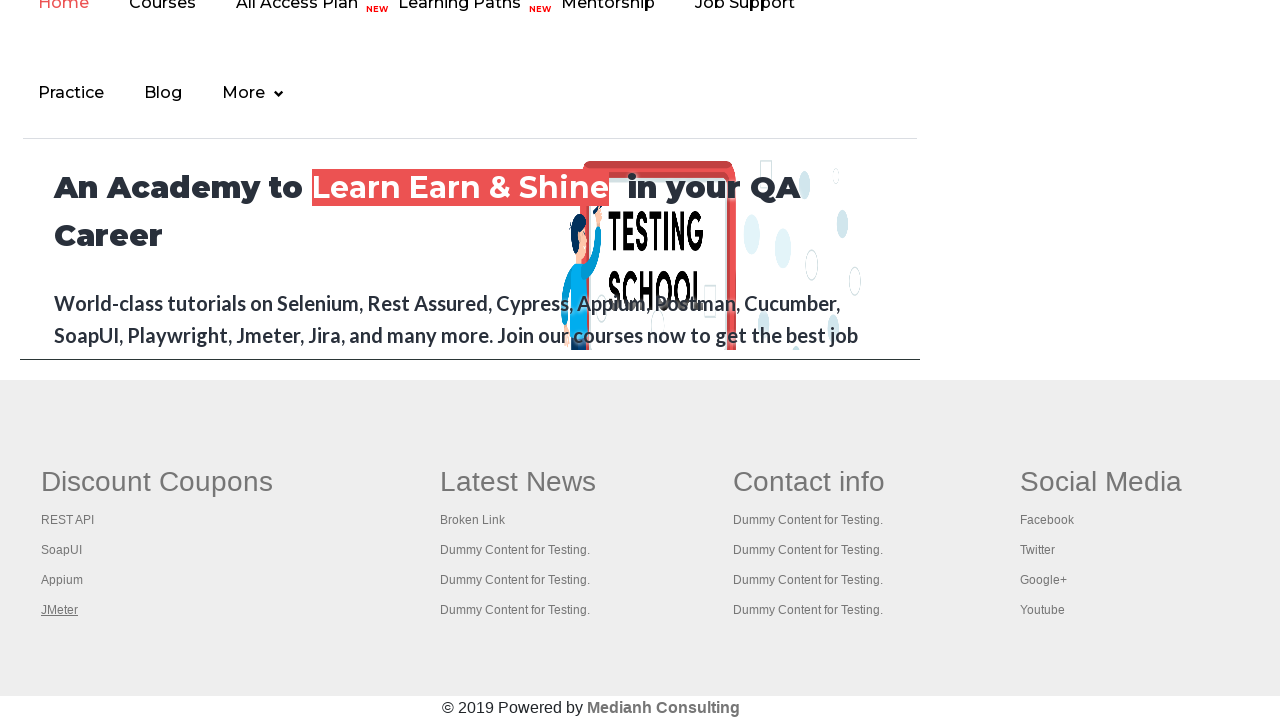

Page title: Appium tutorial for Mobile Apps testing | RahulShetty Academy | Rahul
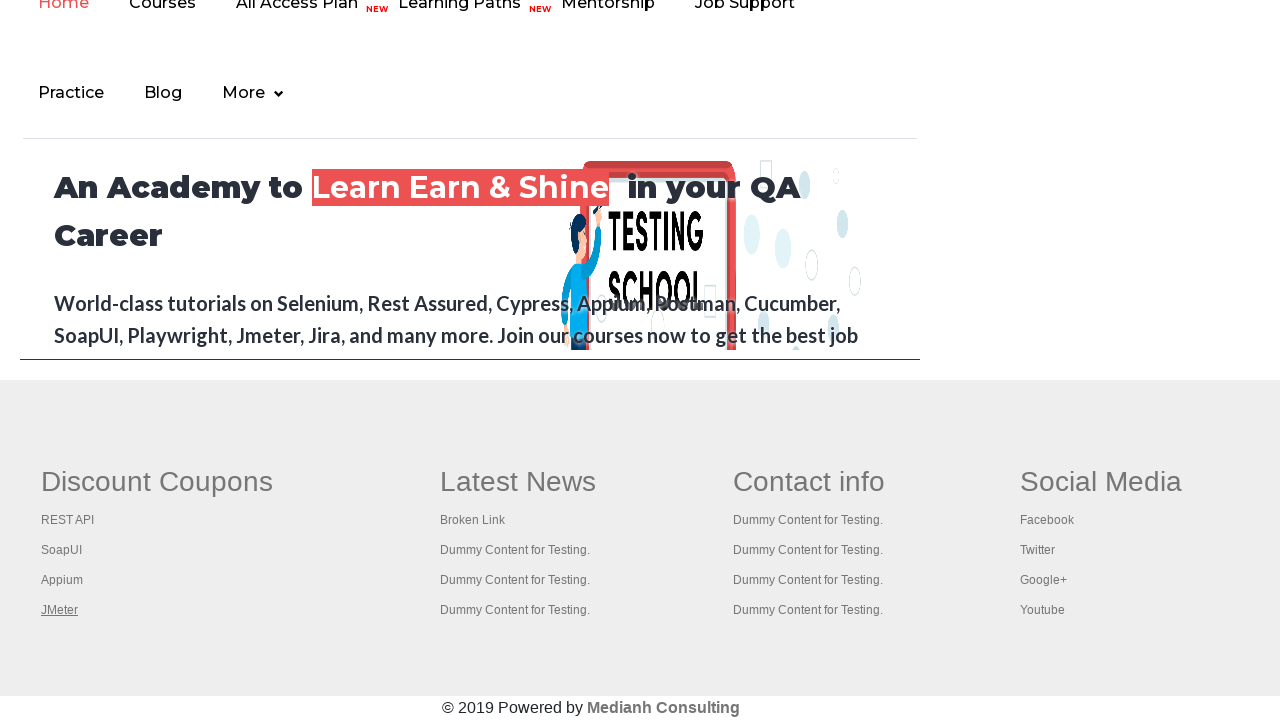

Switched to tab: Apache JMeter - Apache JMeter™
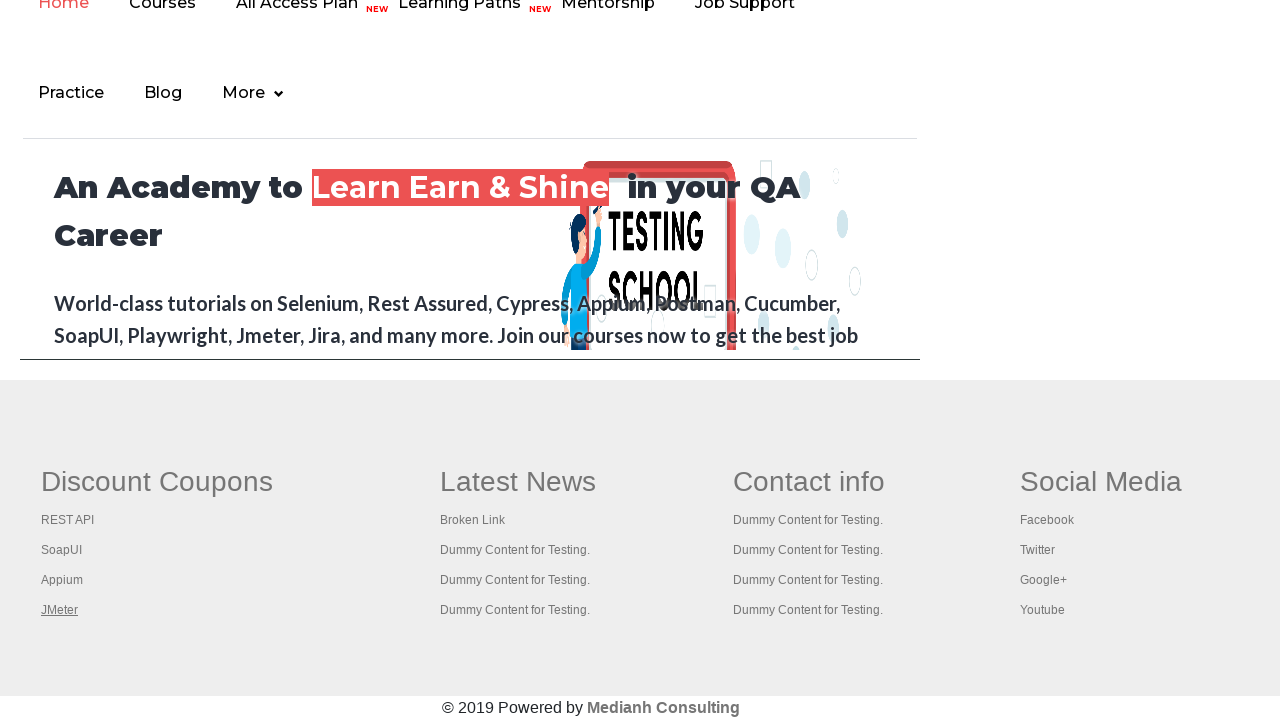

Page title: Apache JMeter - Apache JMeter™
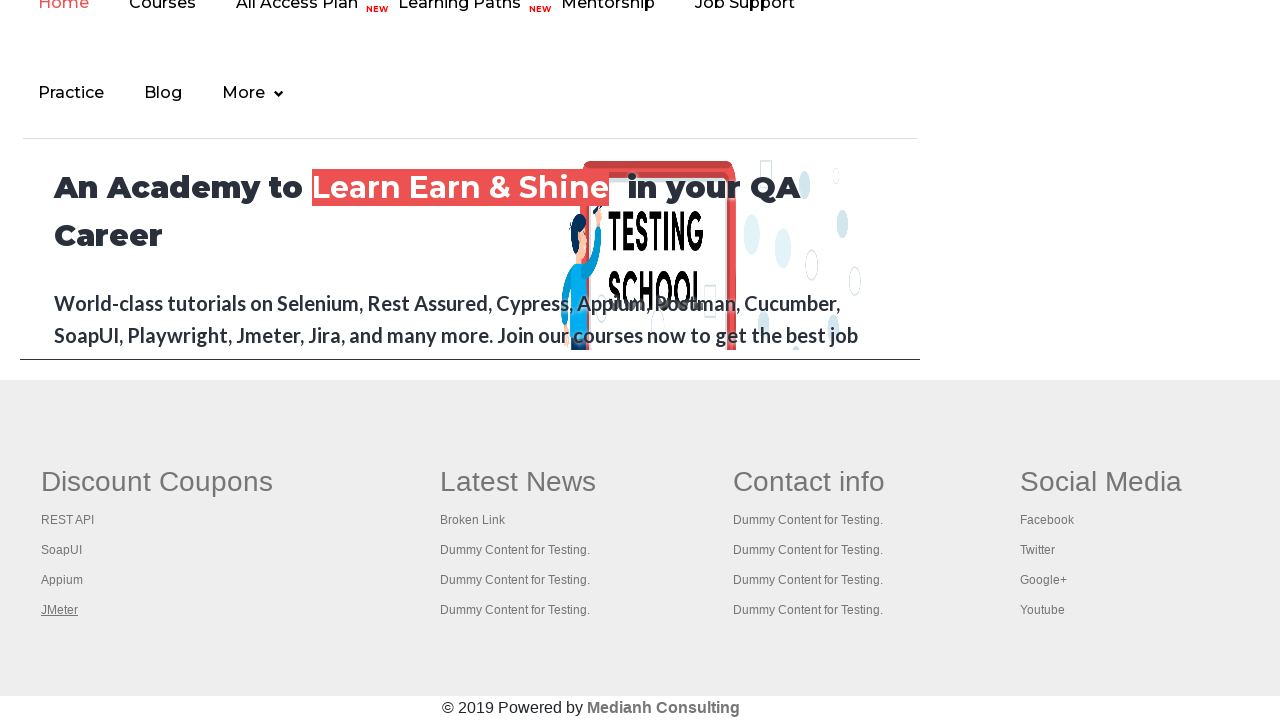

Returned to original tab
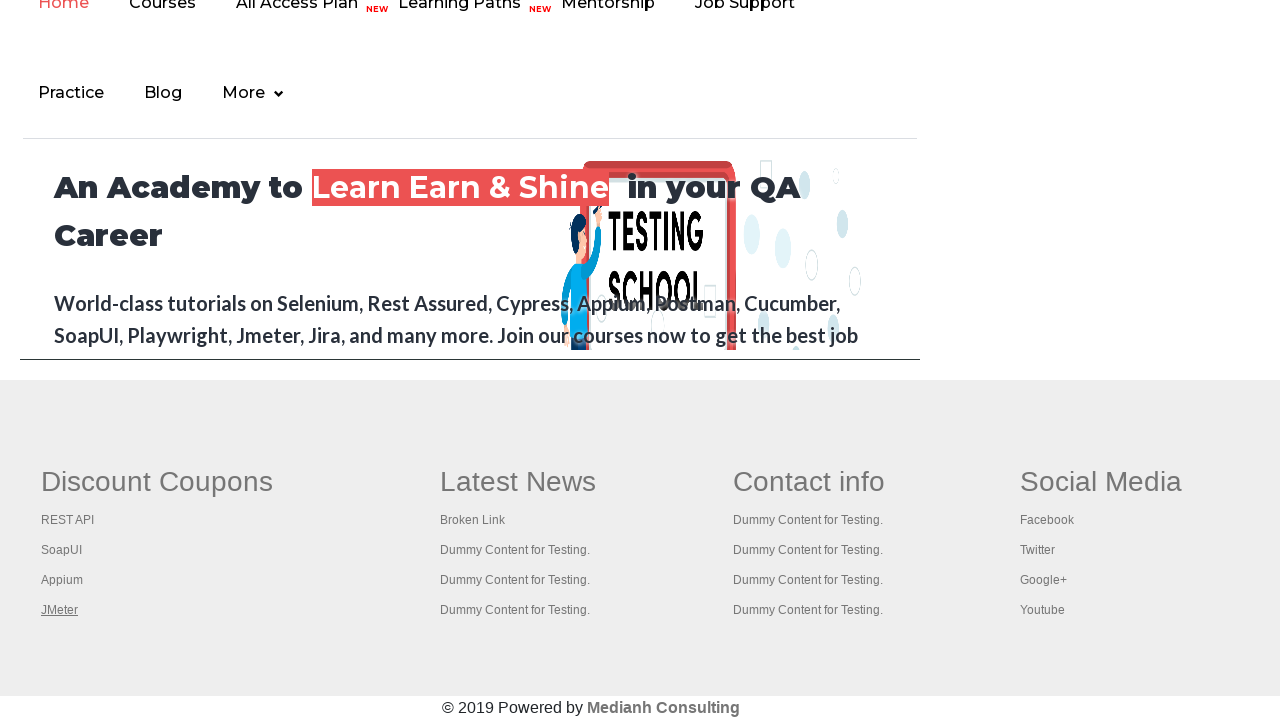

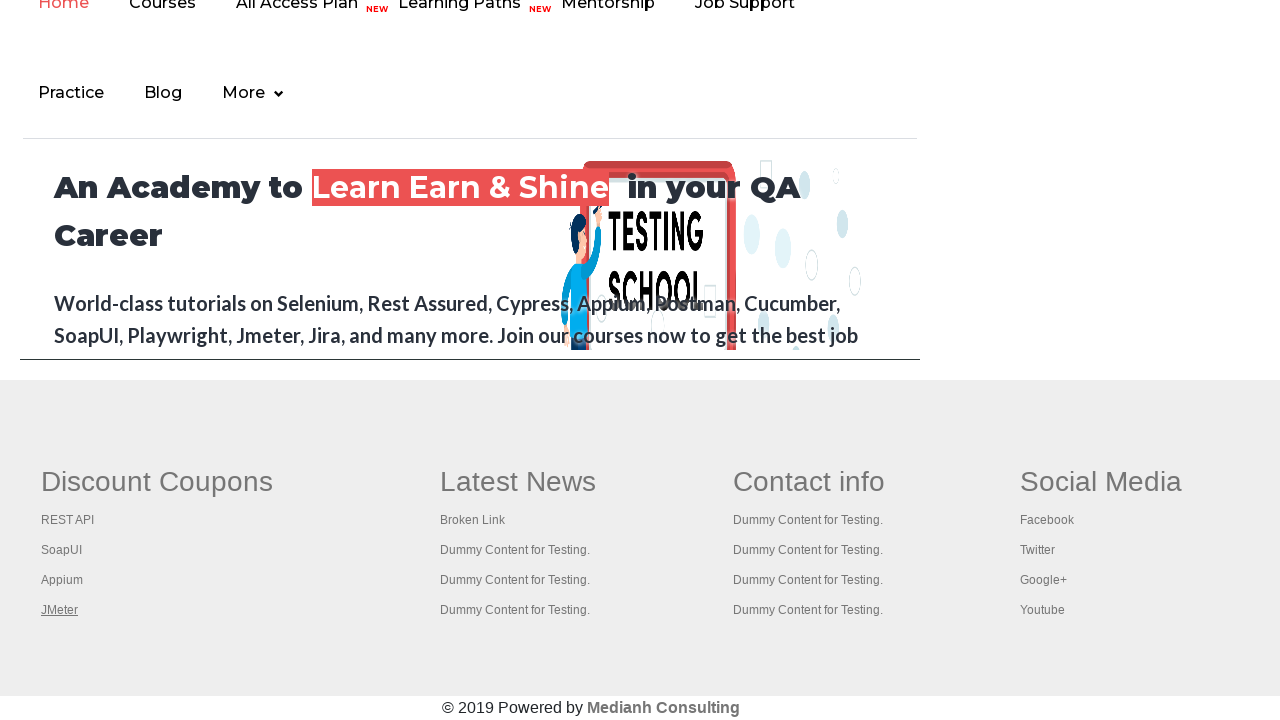